Tests multiple window handling by clicking a link that opens a new window

Starting URL: https://the-internet.herokuapp.com/windows

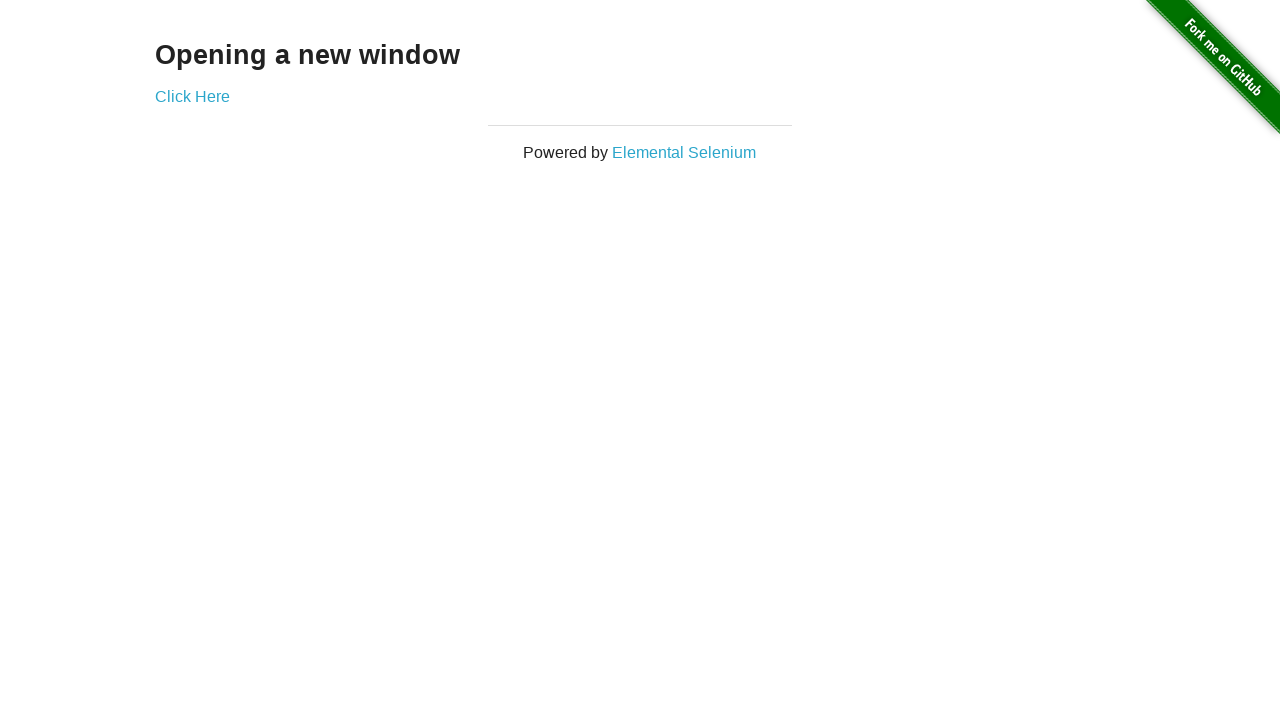

Clicked link to open new window at (192, 96) on a[href='/windows/new']
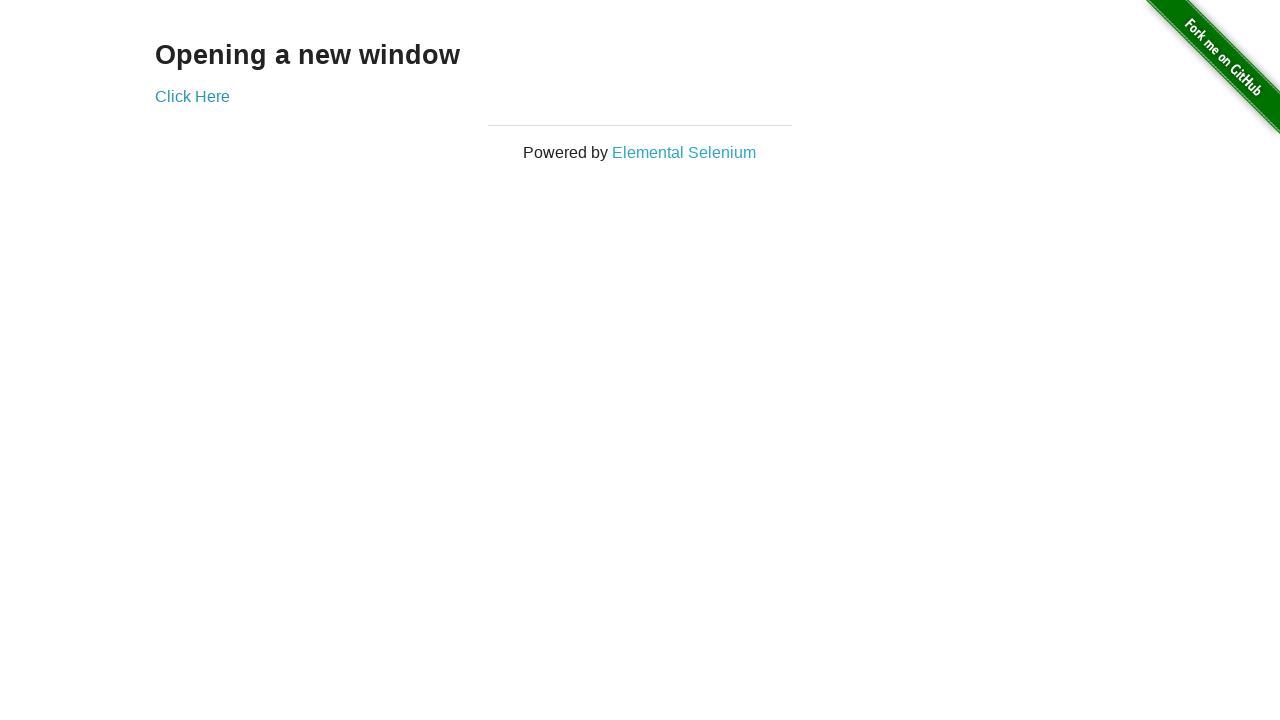

Clicked link within context.expect_page() to trigger new window at (192, 96) on a[href='/windows/new']
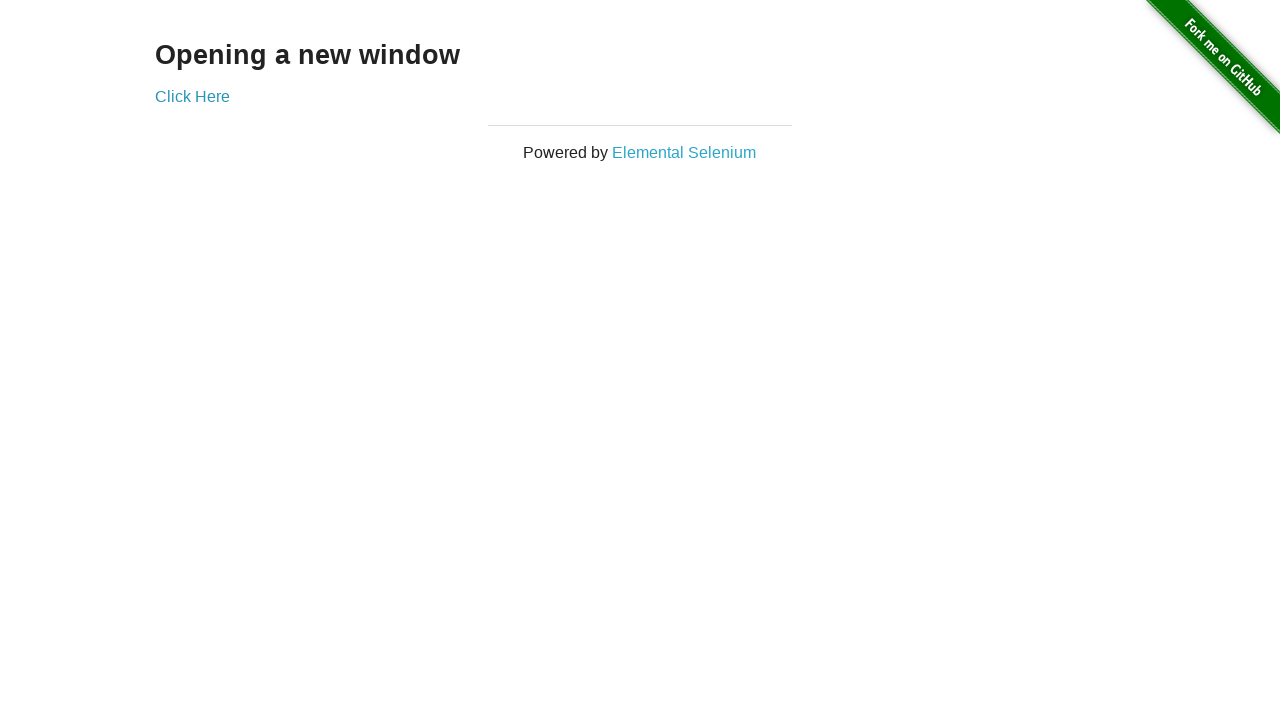

New window/tab opened and switched to new page
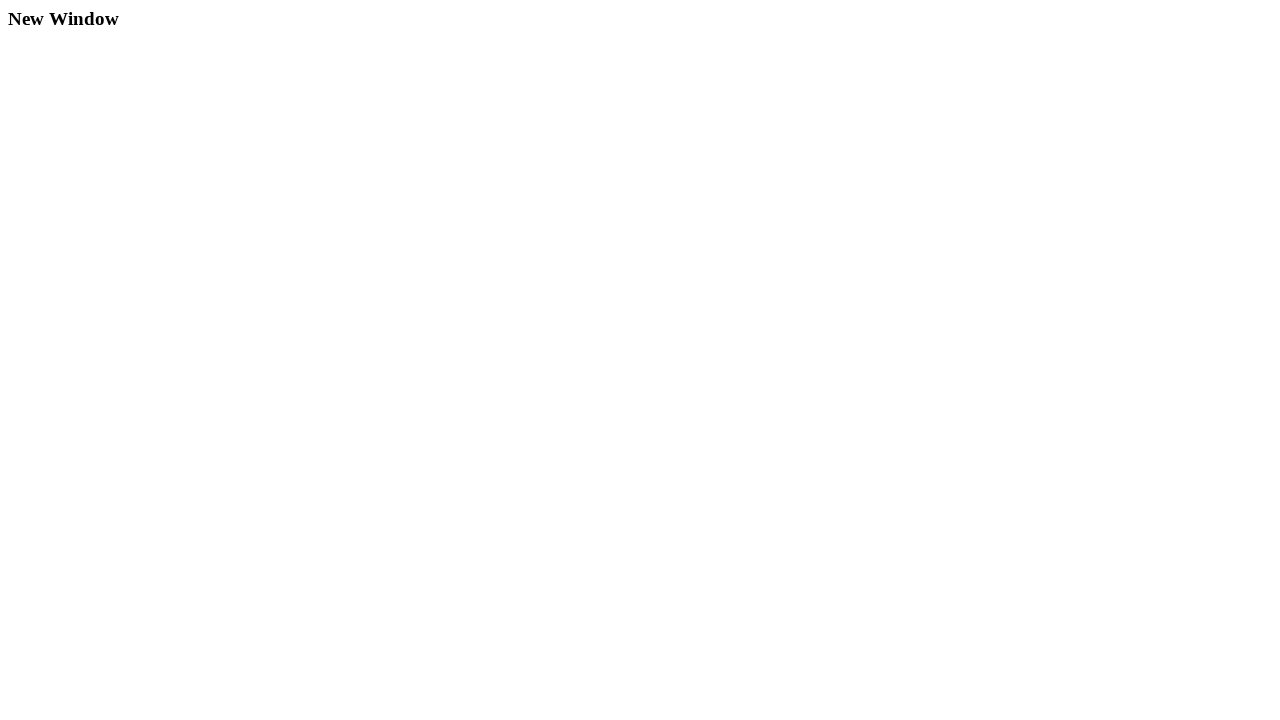

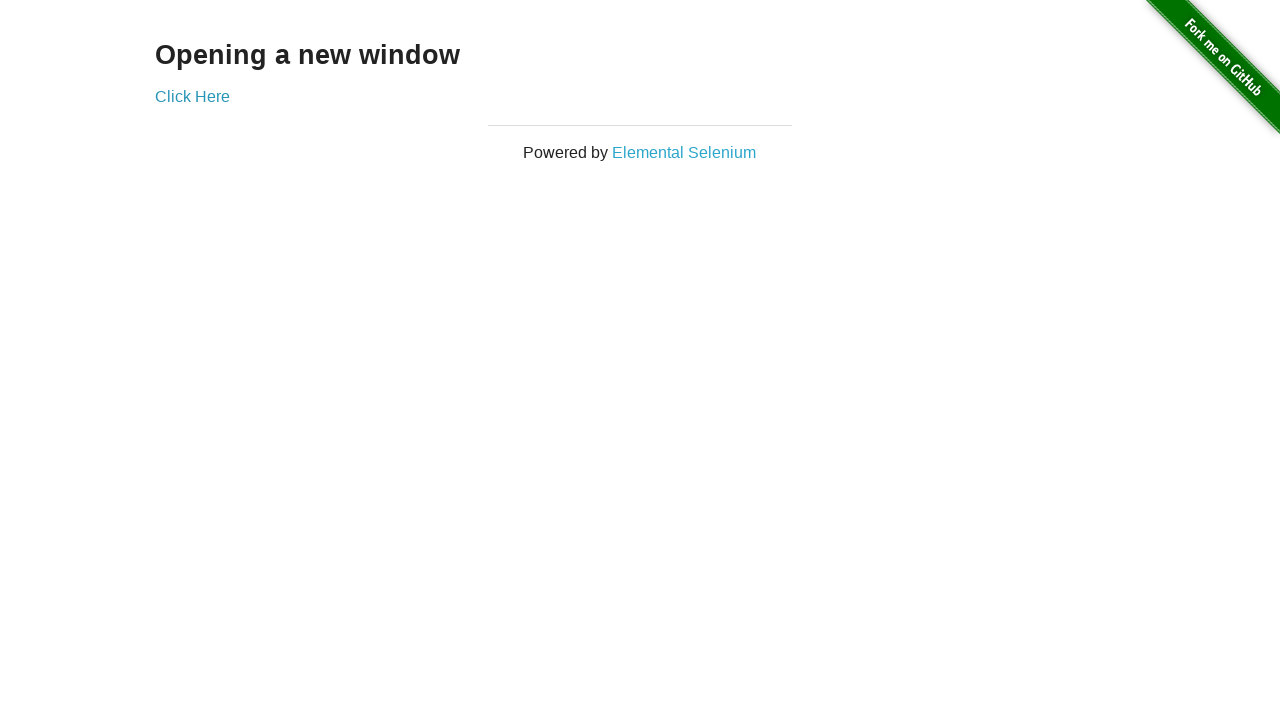